Navigates to the Bajaj Auto website and verifies that the current URL matches the expected URL.

Starting URL: https://www.bajajauto.com/

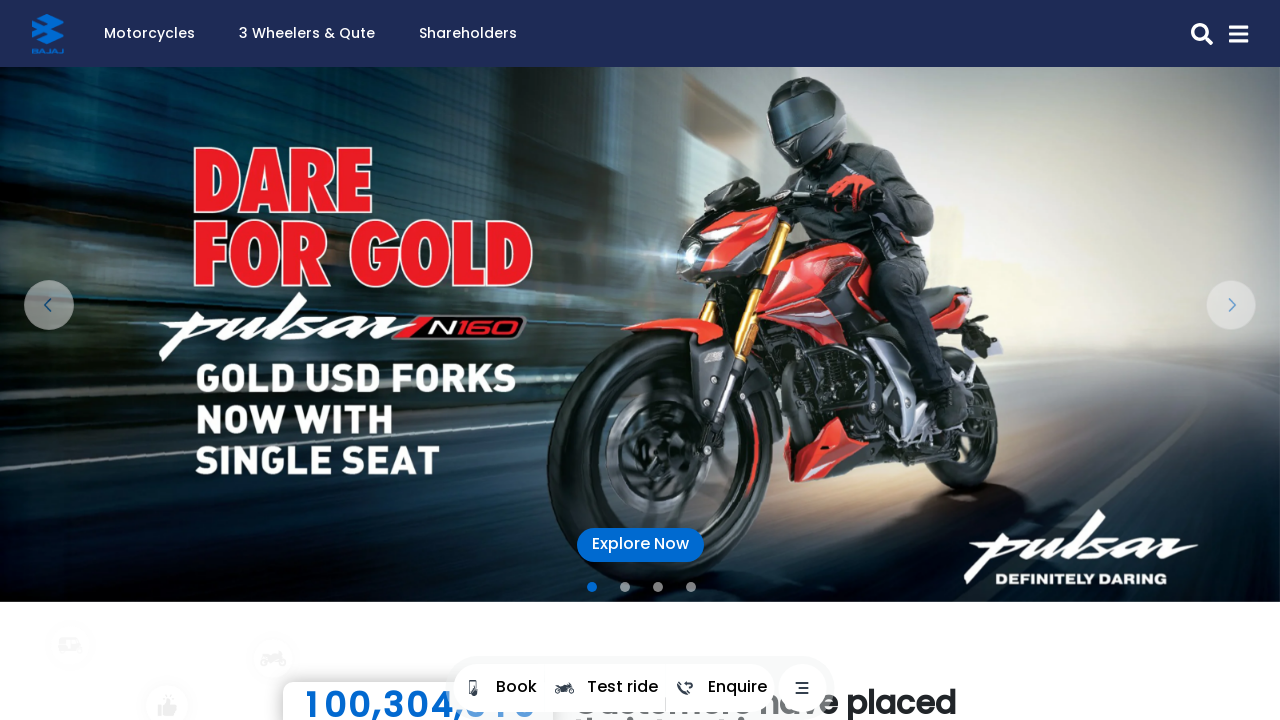

Waited for page to fully load (domcontentloaded)
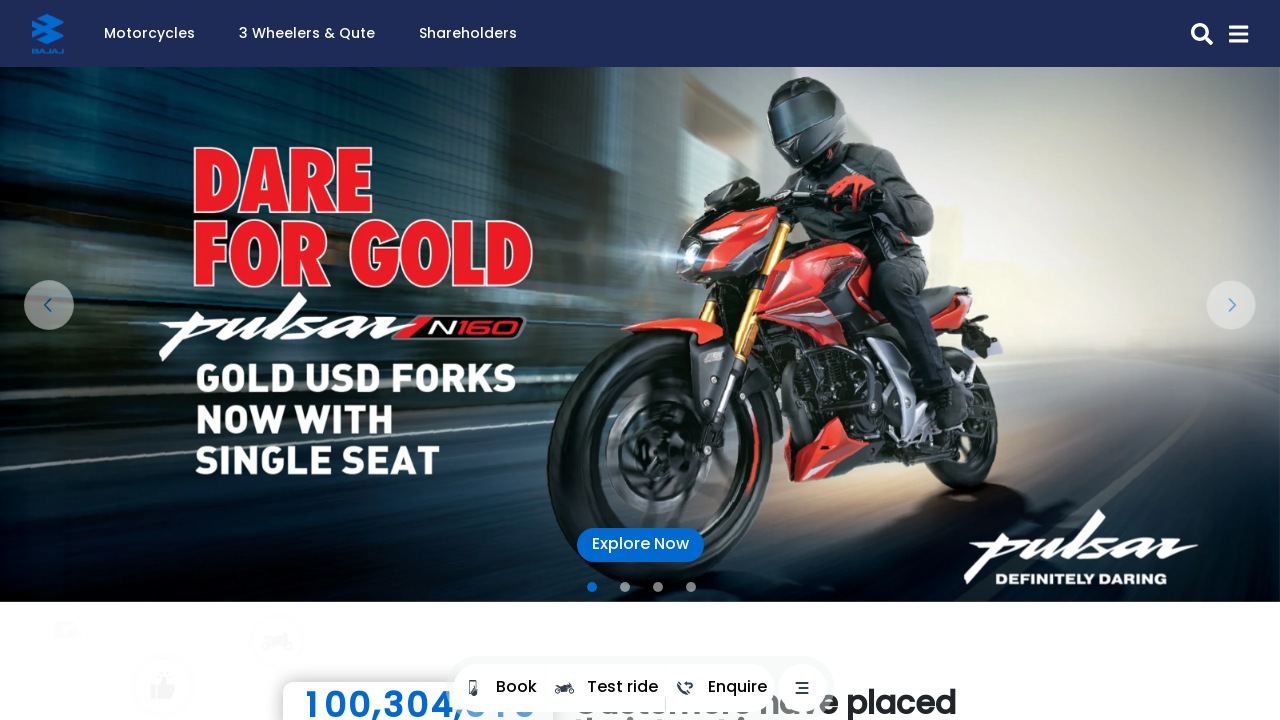

Retrieved current URL: https://www.bajajauto.com/
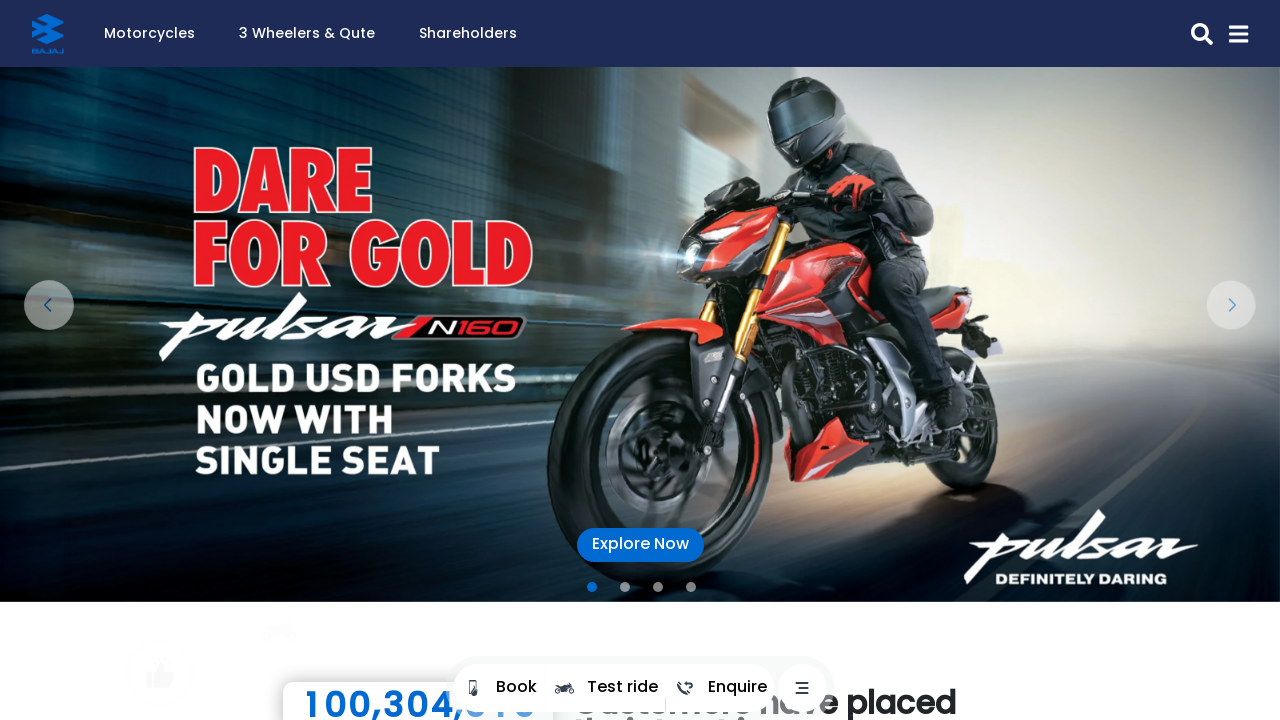

Verified current URL matches expected URL https://www.bajajauto.com/
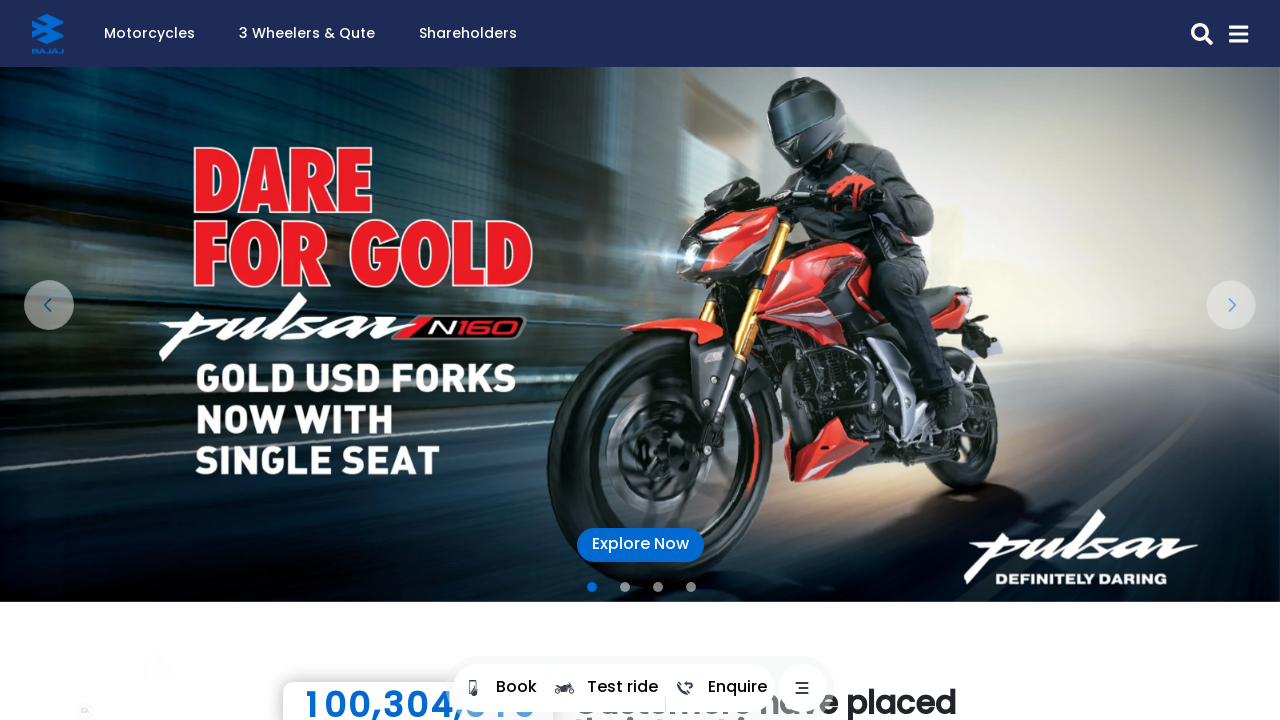

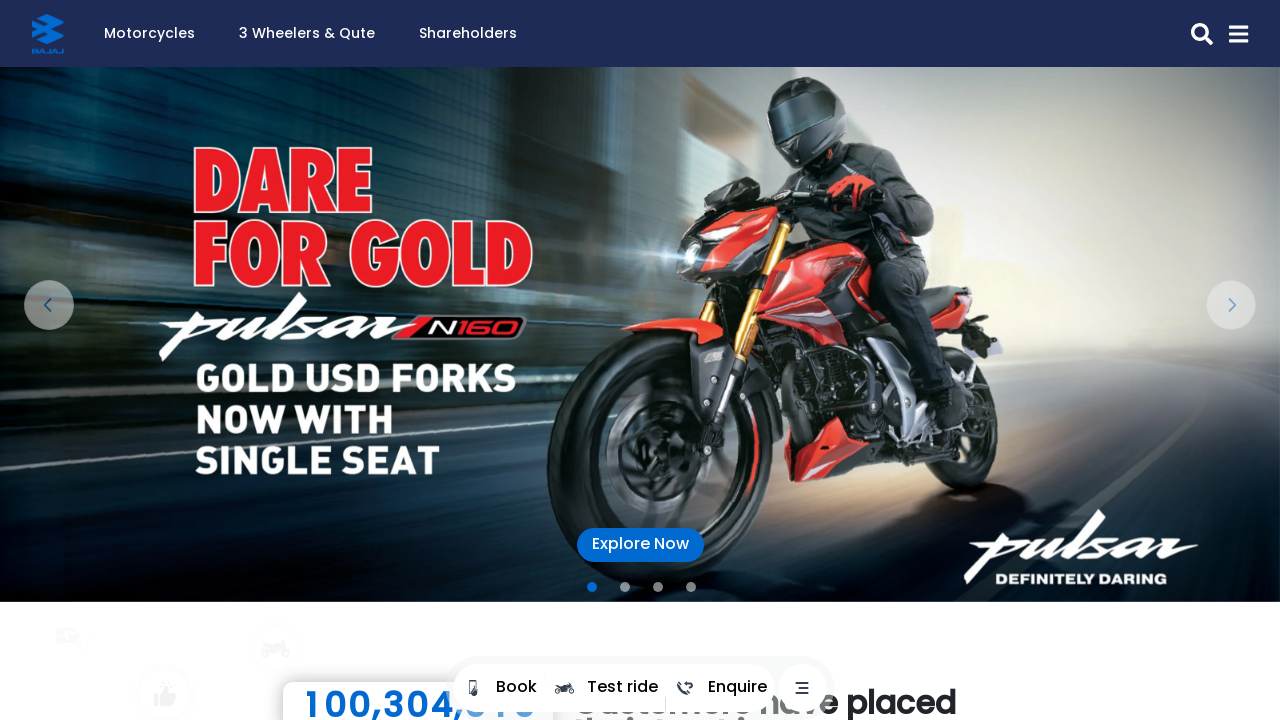